Tests various link functionalities including navigation, broken link detection, duplicate links, and counting links on a page

Starting URL: https://leafground.com/link.xhtml

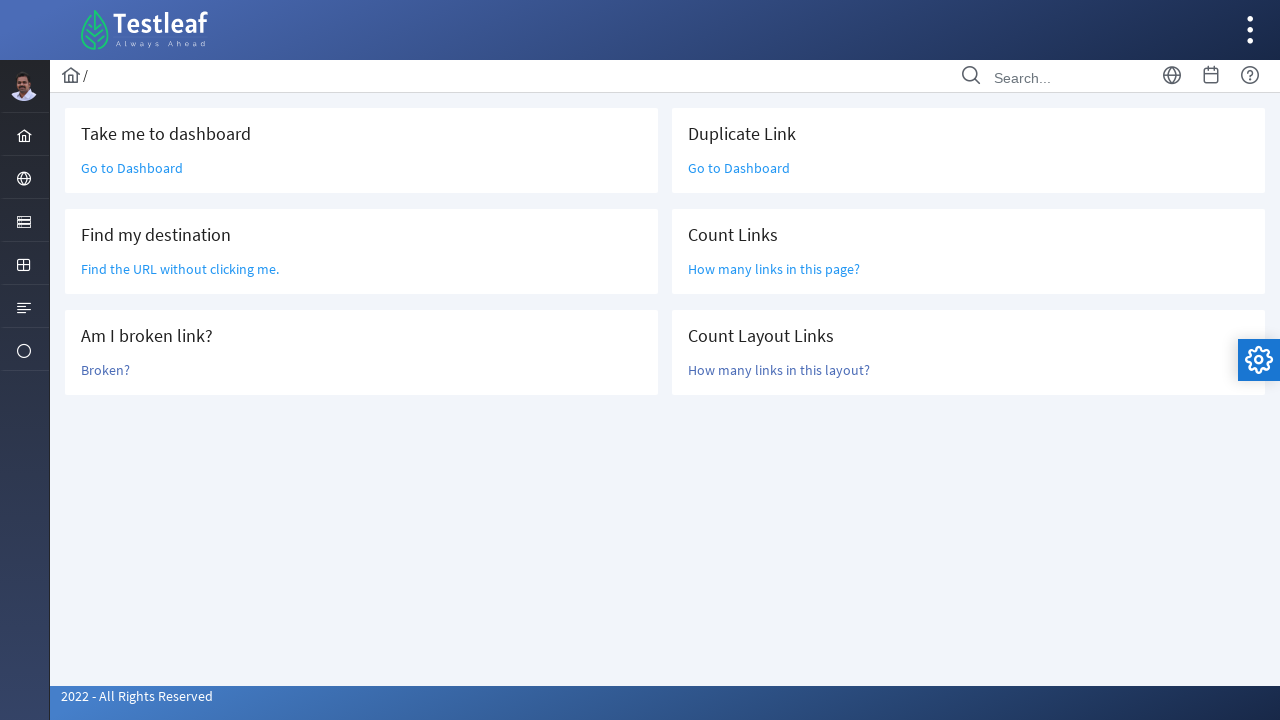

Clicked 'Go to Dashboard' link at (132, 168) on text='Go to Dashboard'
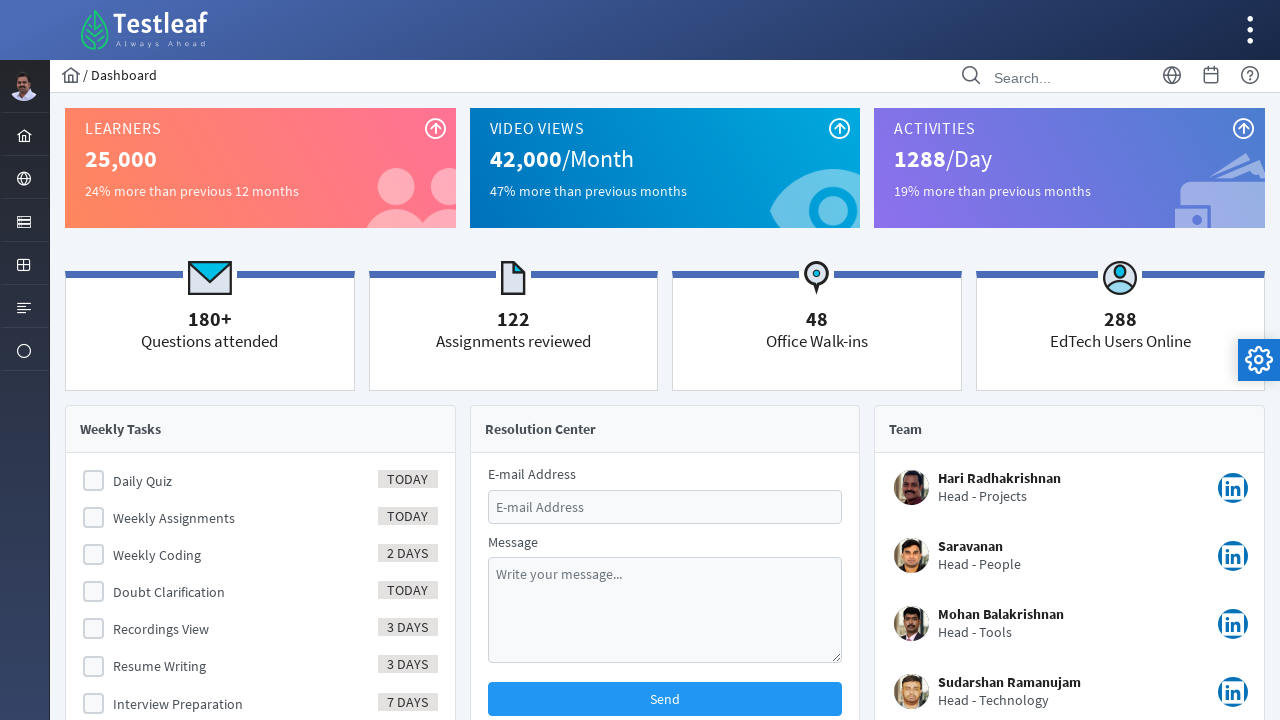

Dashboard page loaded and main layout element appeared
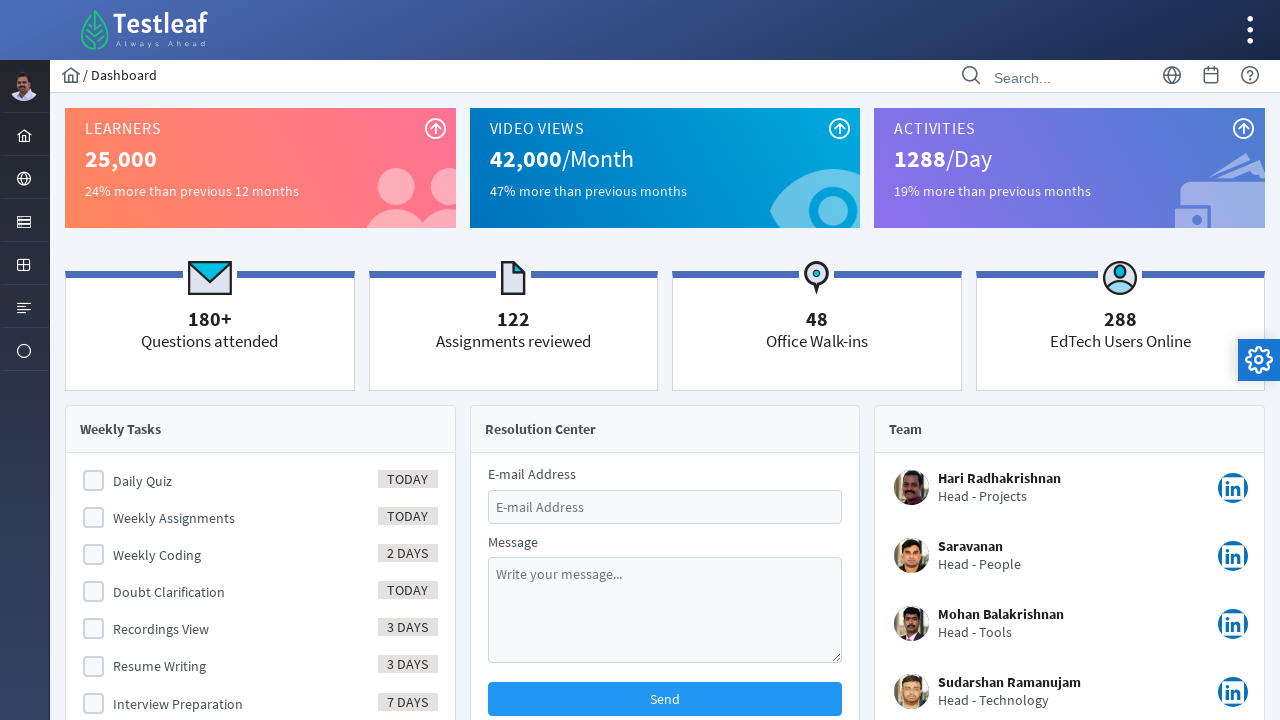

Navigated back to links page
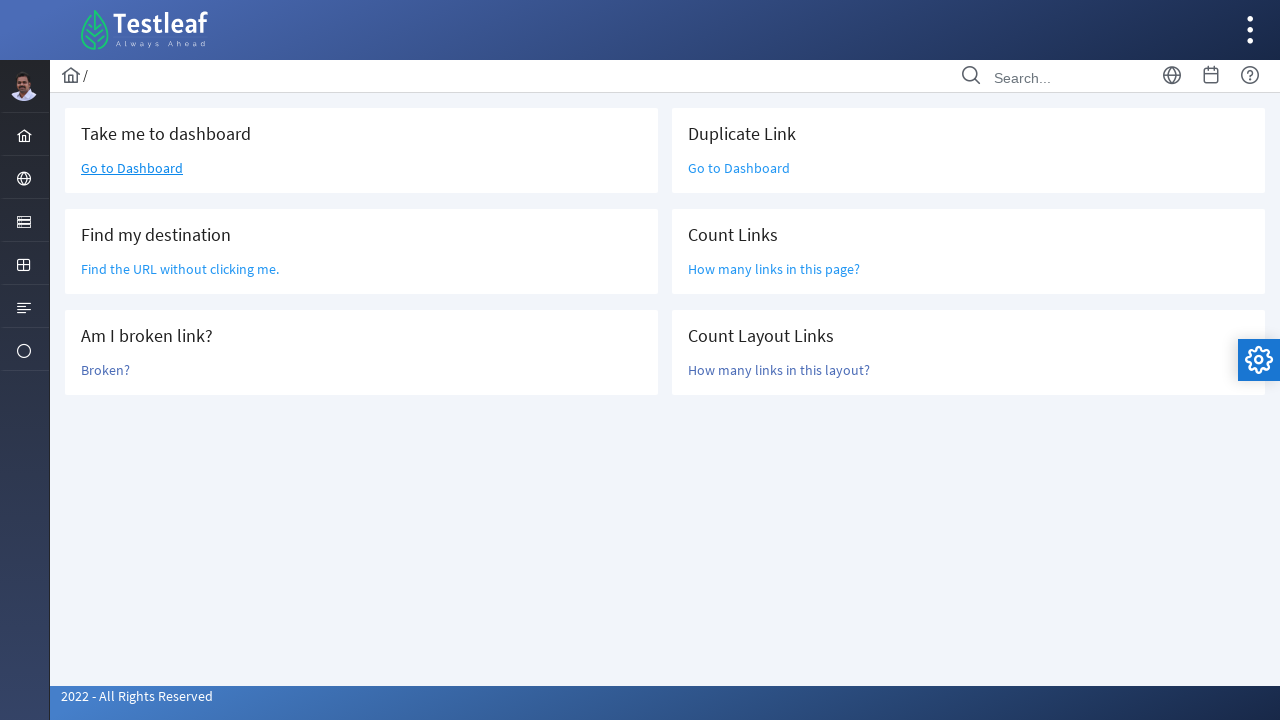

Page network idle state reached
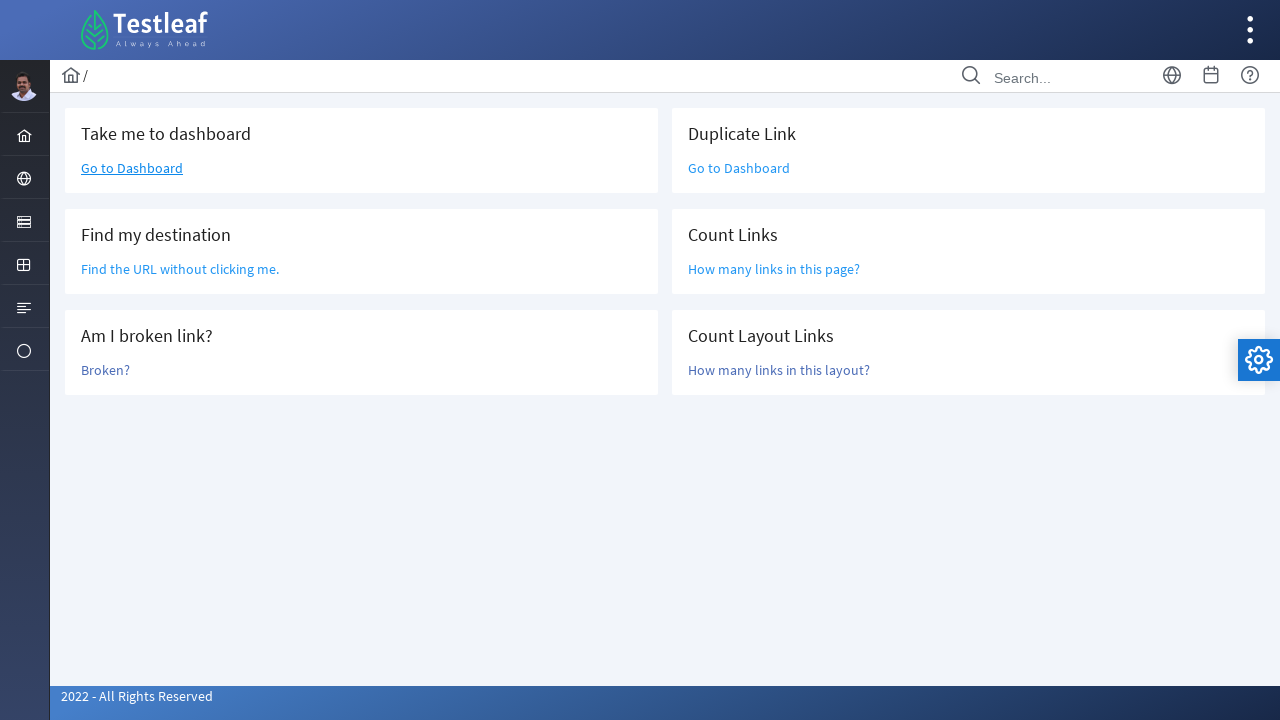

Located 'Find the URL without clicking me.' element
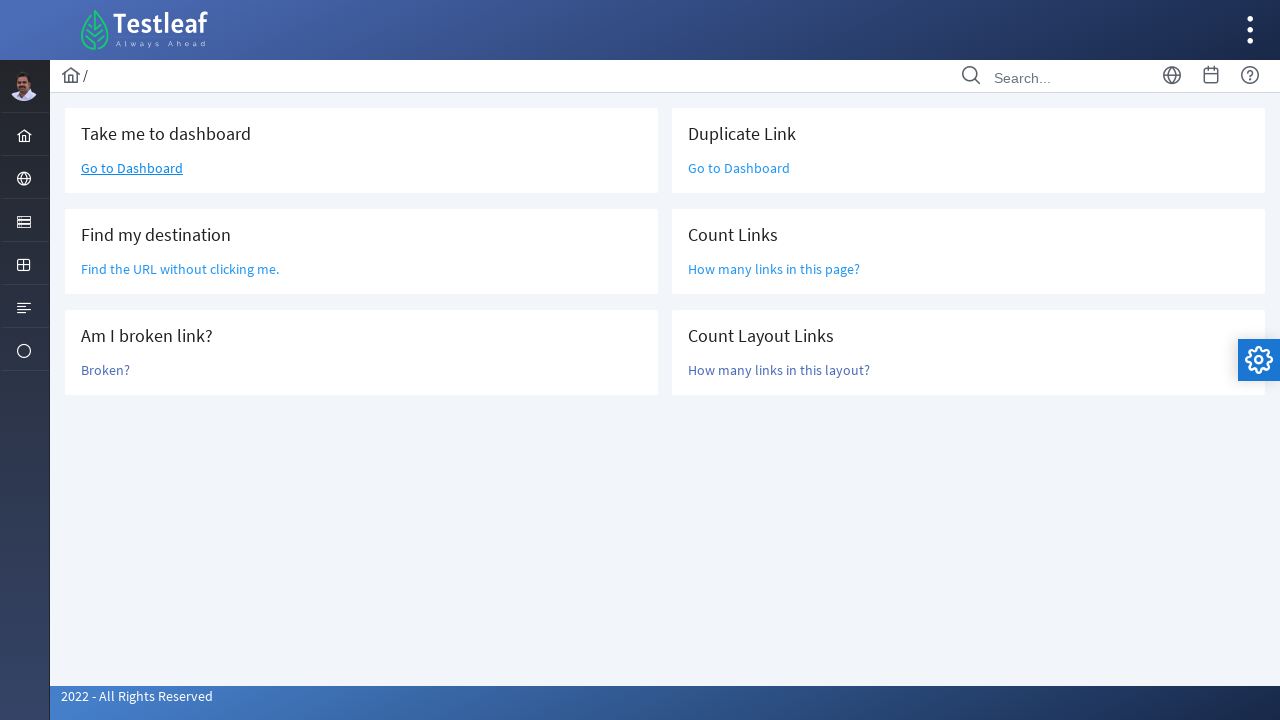

Retrieved href attribute from URL element: /grid.xhtml
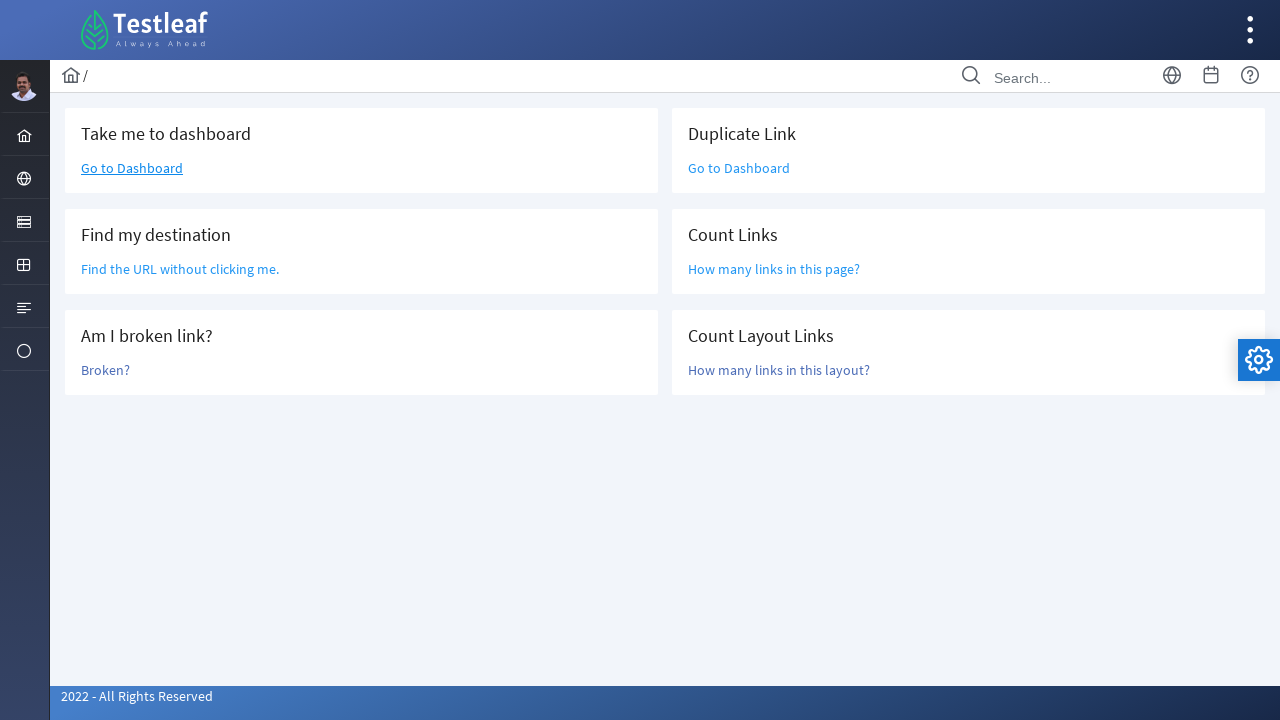

Clicked 'Broken?' link to test broken link detection at (106, 370) on text='Broken?'
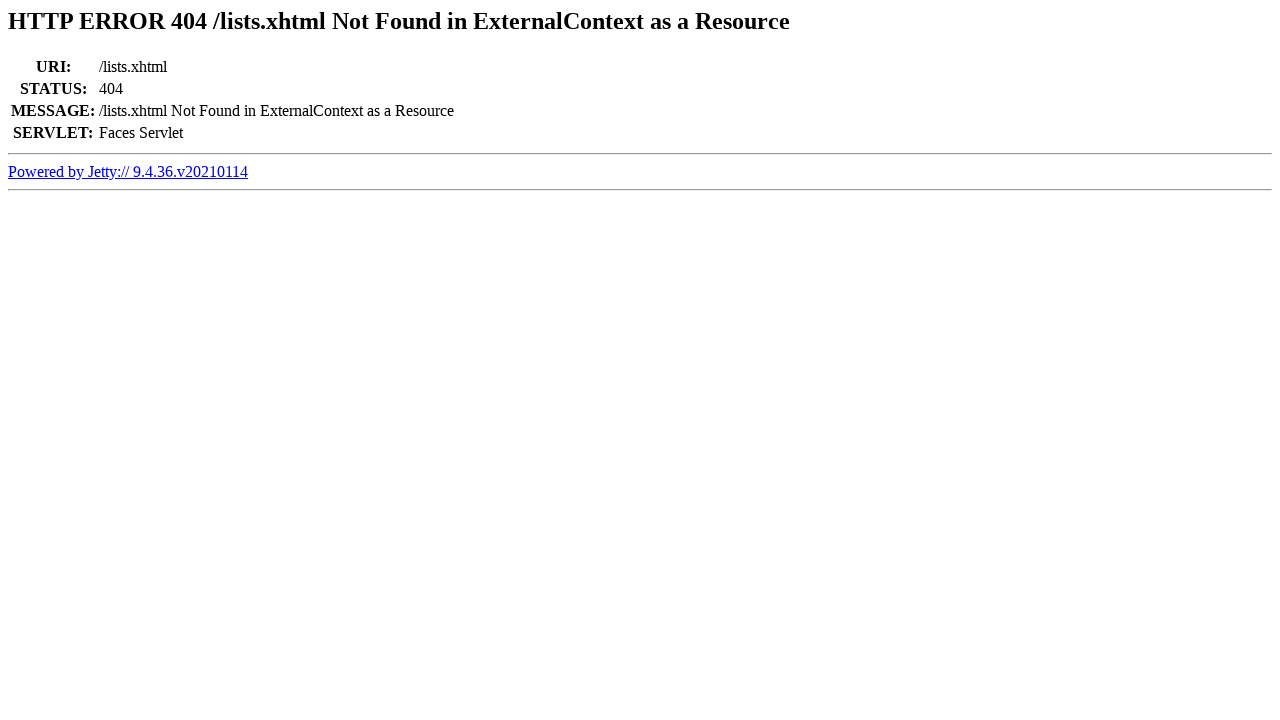

Page network idle state reached after broken link click
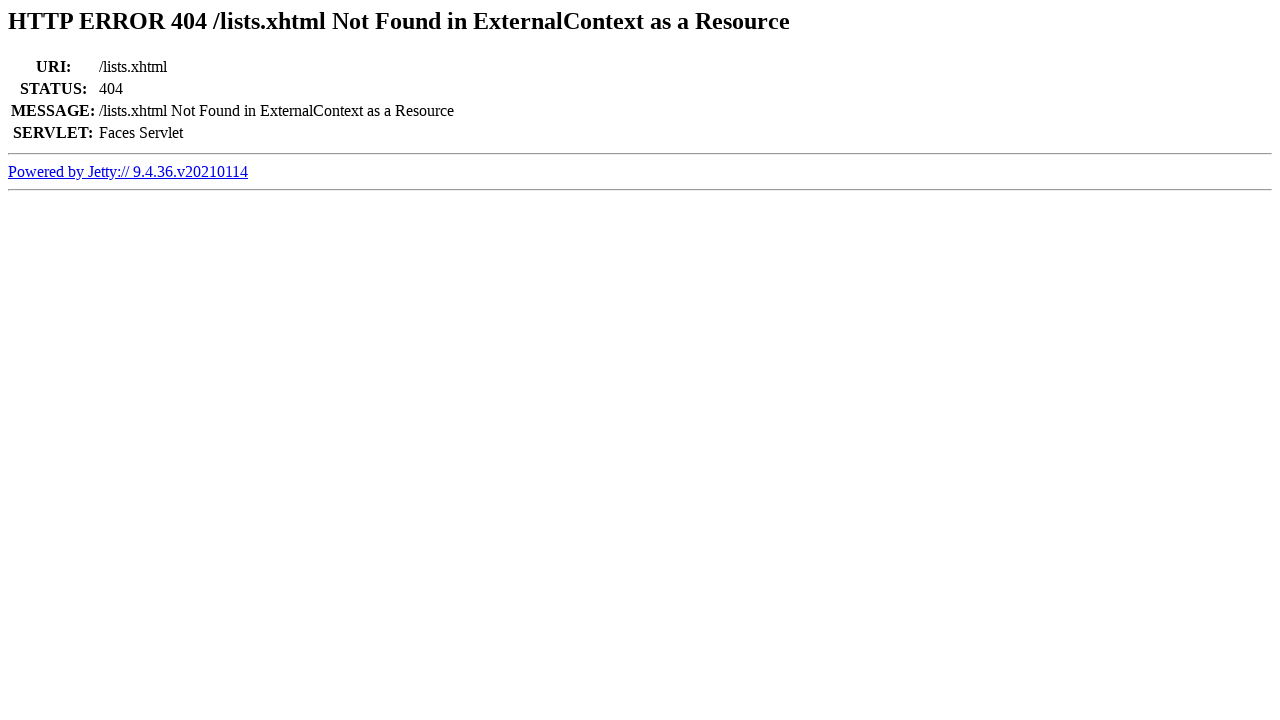

Navigated back from broken link page
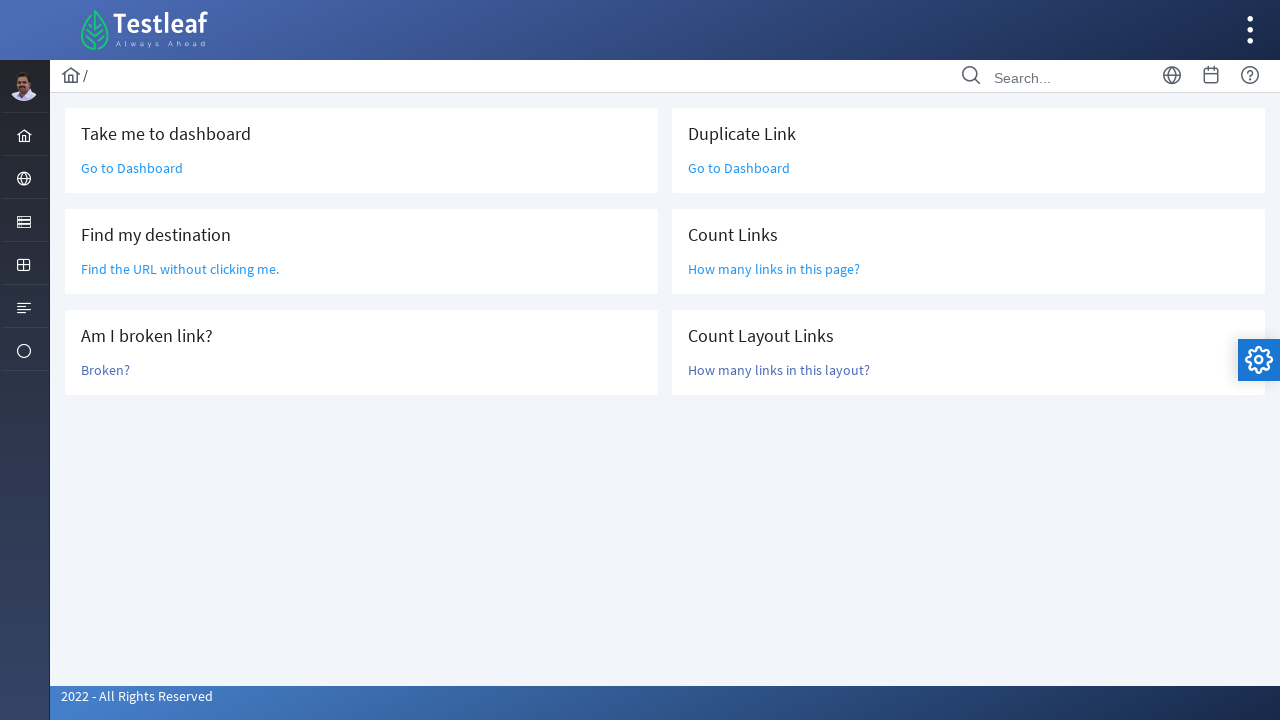

Page network idle state reached after navigation back
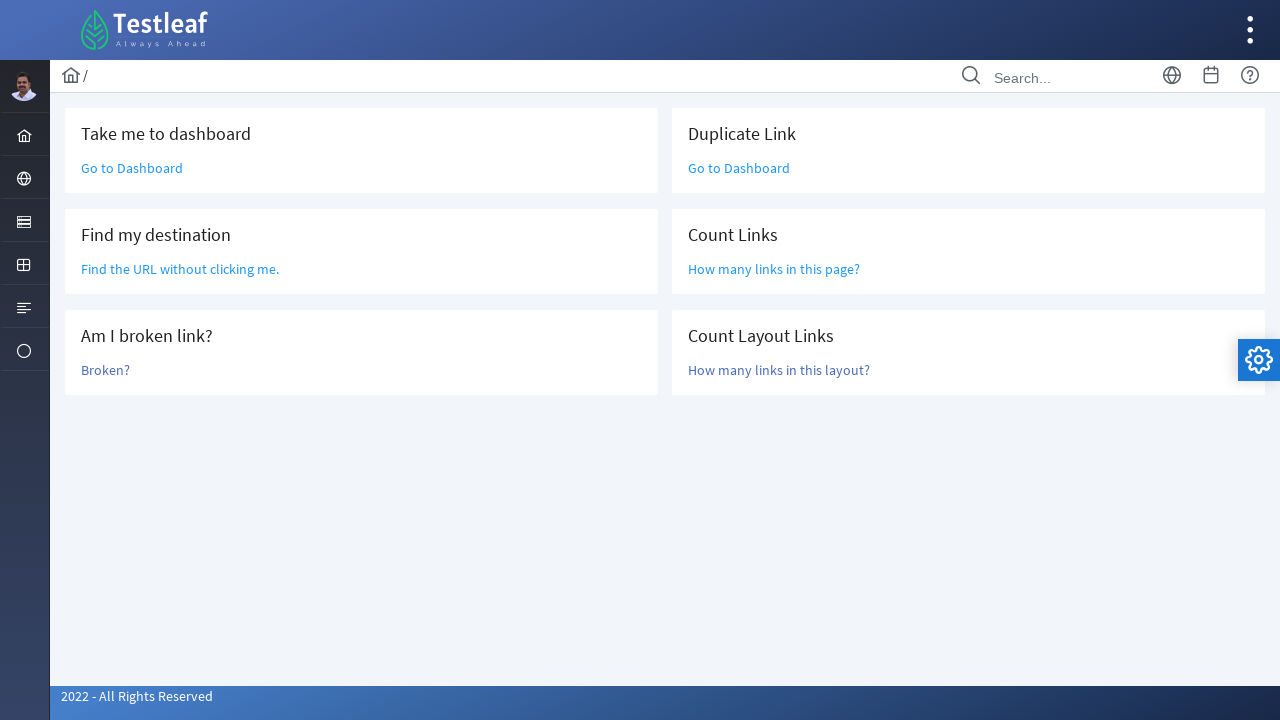

Clicked duplicate 'Go to Dashboard' link under 'Duplicate Link' section at (739, 168) on xpath=//h5[text()='Duplicate Link']/parent::div//a[text()='Go to Dashboard']
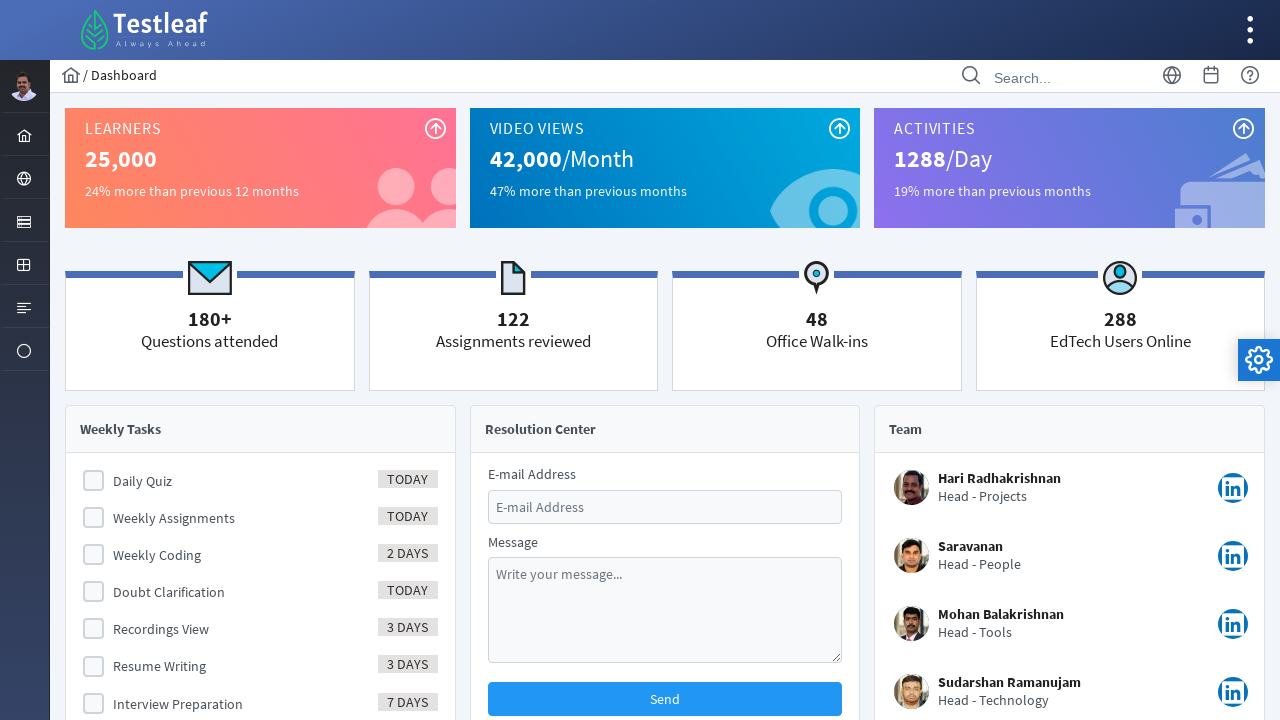

Page network idle state reached after clicking duplicate link
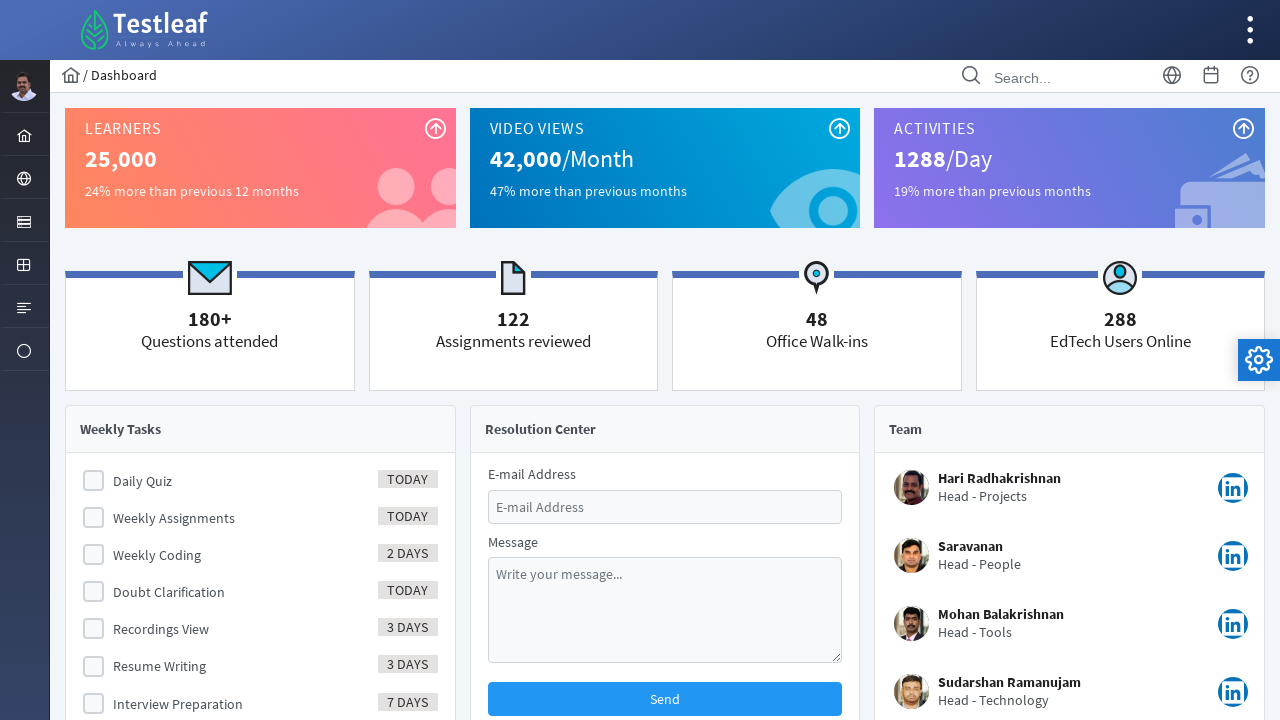

Navigated back from duplicate link navigation
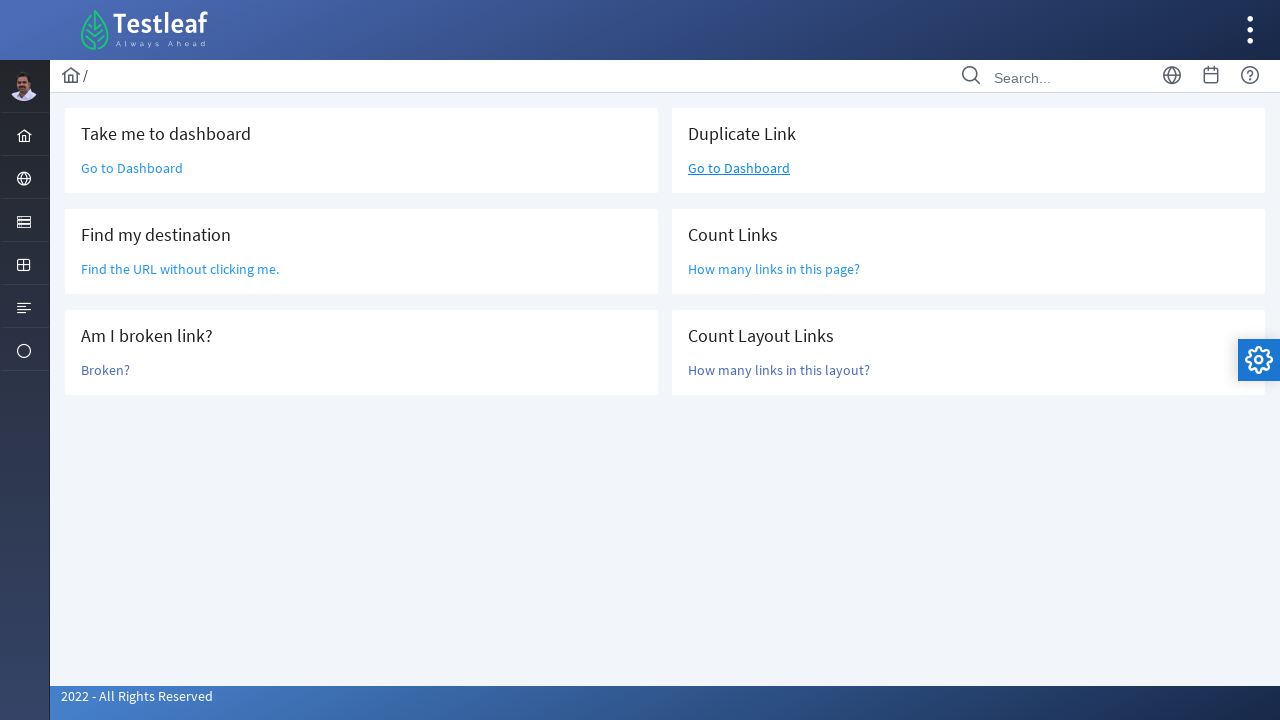

Page network idle state reached after final navigation back
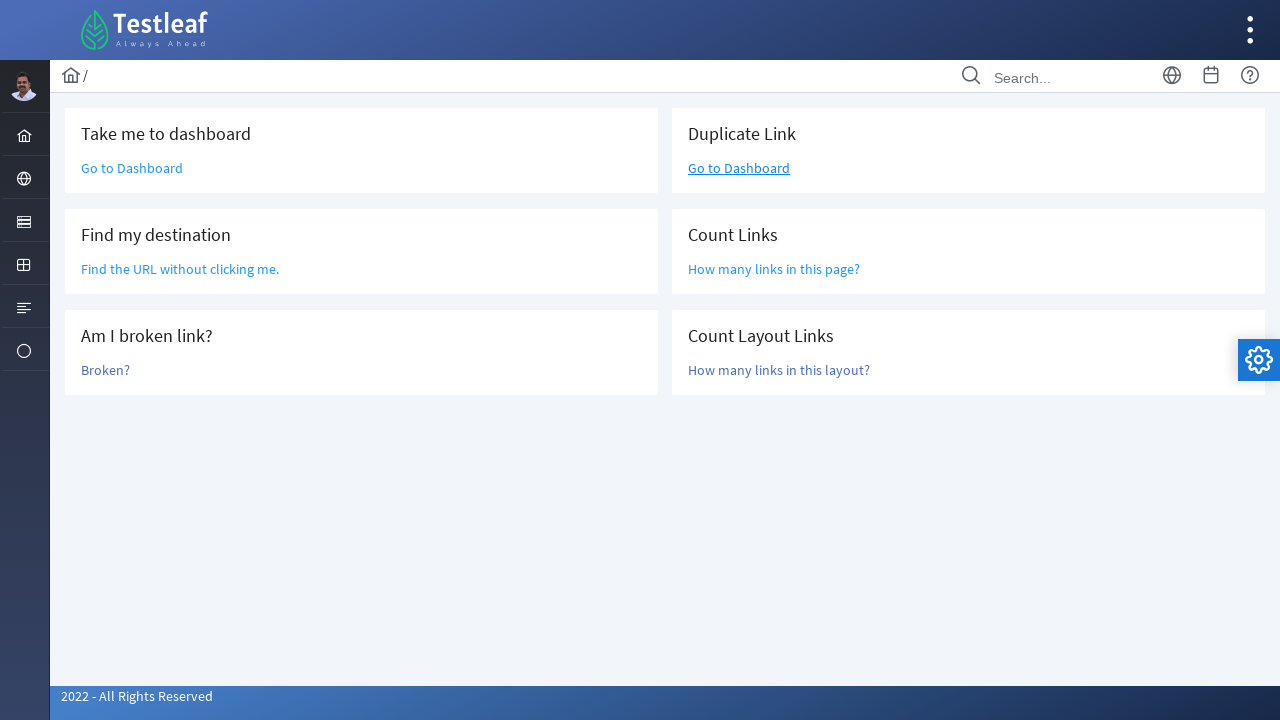

Counted all links with href containing 'html': 31 links found
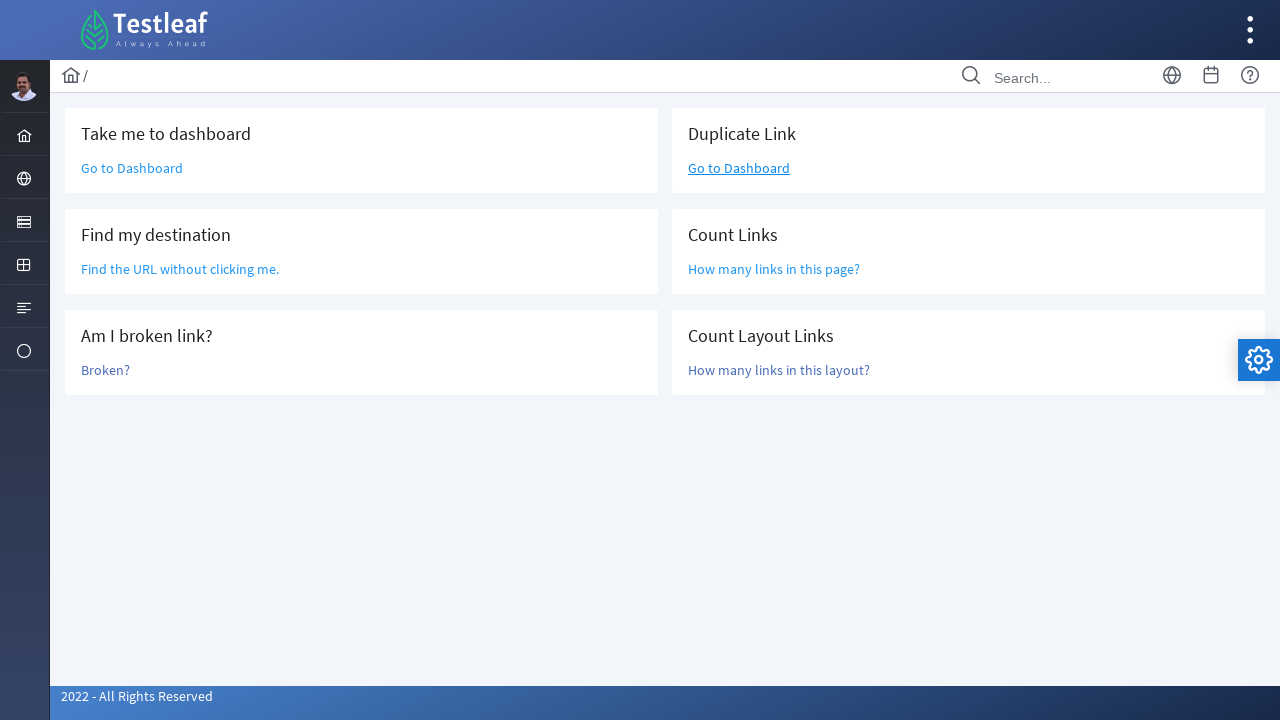

Counted links in main content area with href containing 'html': 6 links found
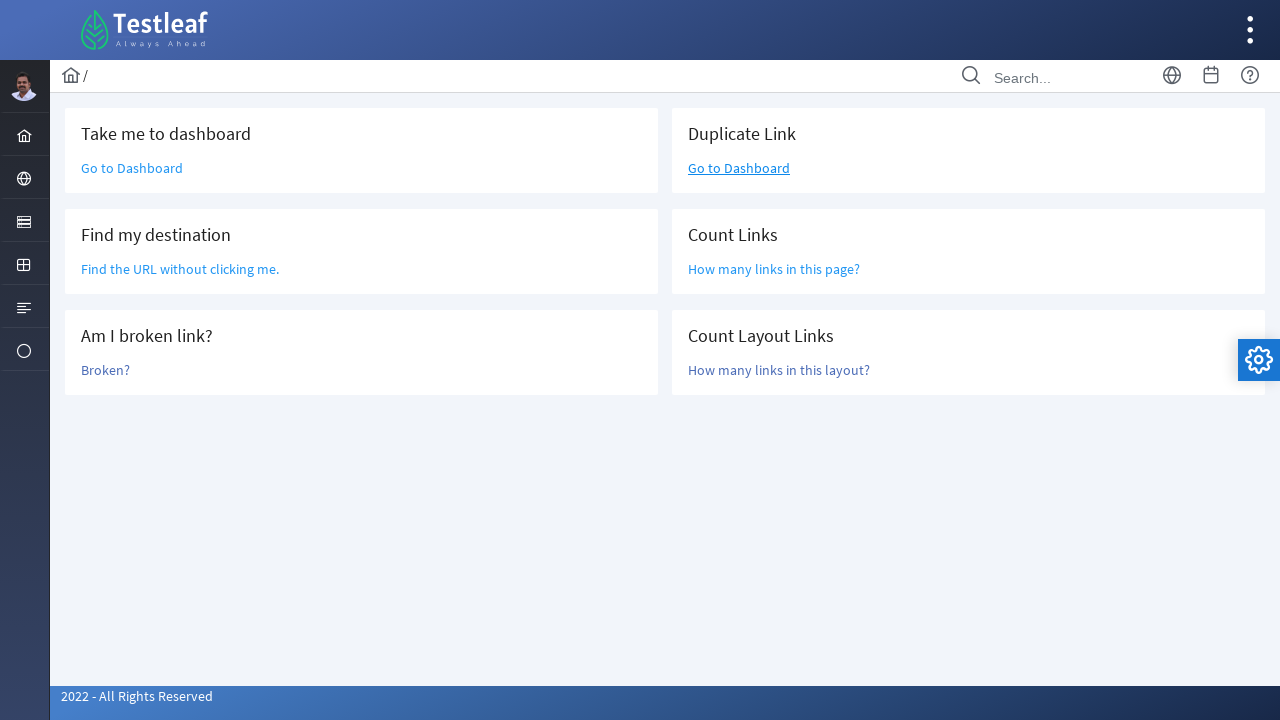

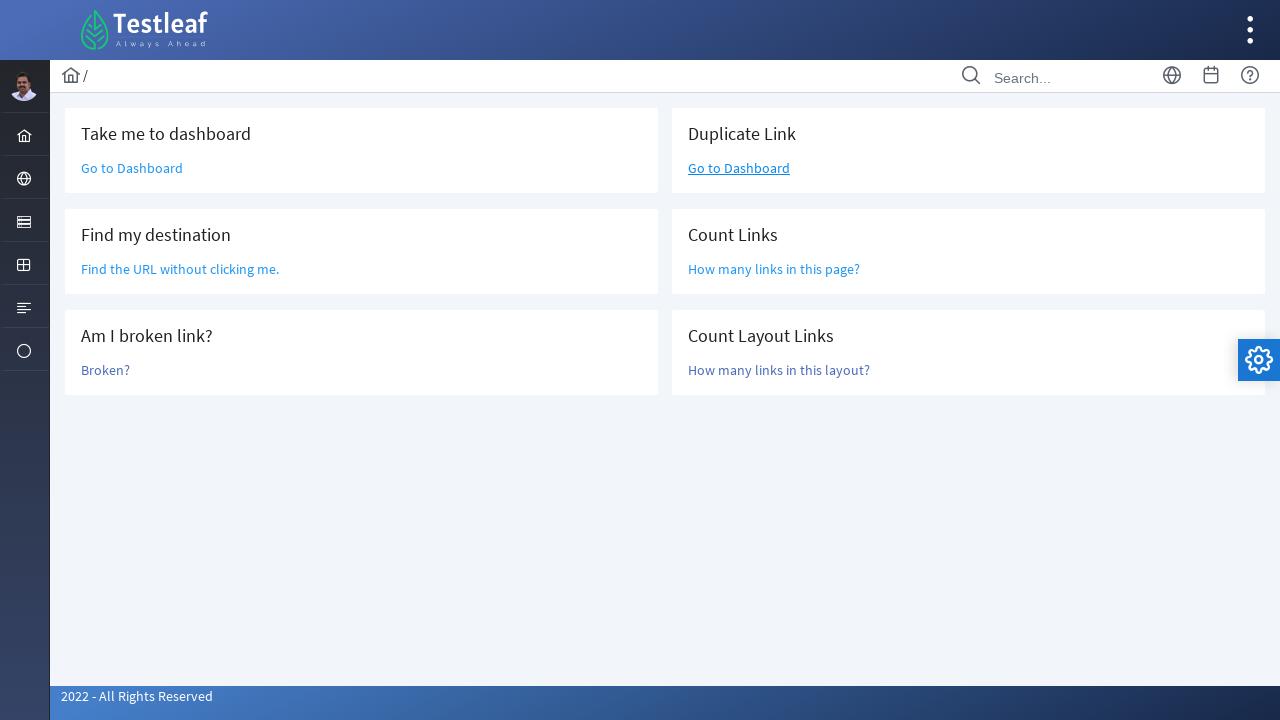